Navigates through the BrowserMobility website by clicking on the Docs link and then navigating to the MacStadium integration documentation page

Starting URL: http://browsermobility.com/

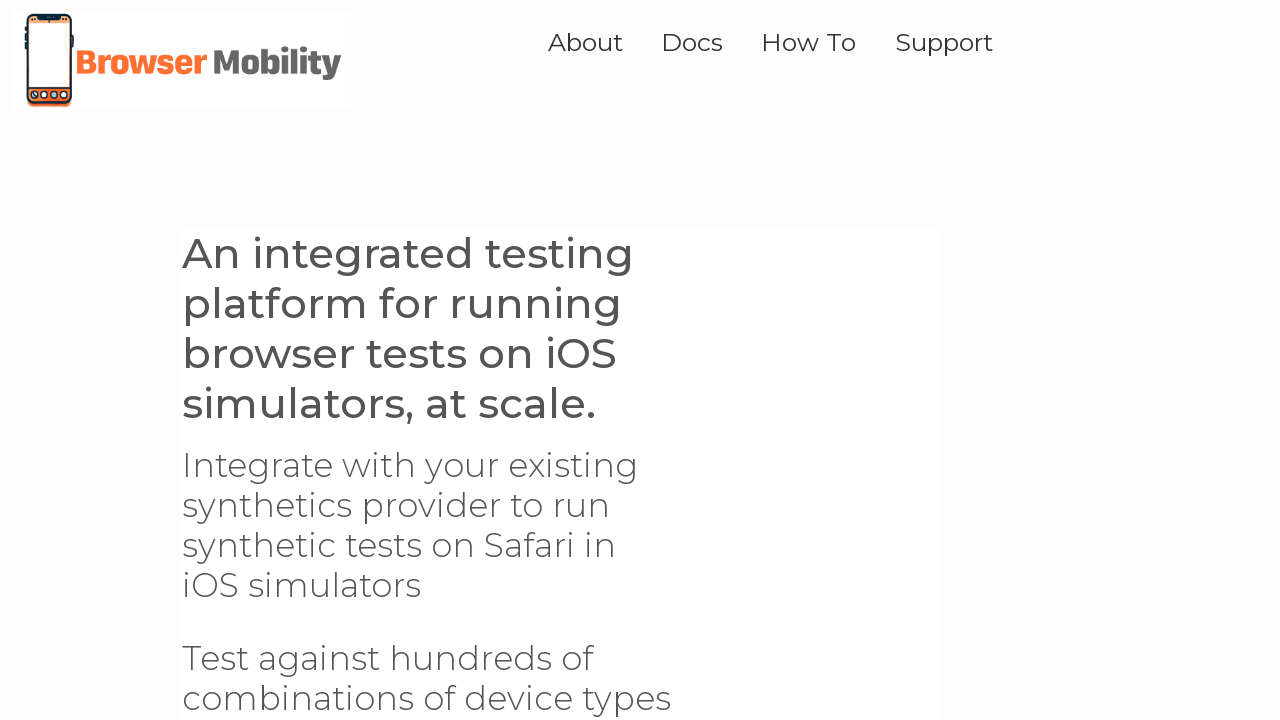

Waited for initial page load at http://browsermobility.com/
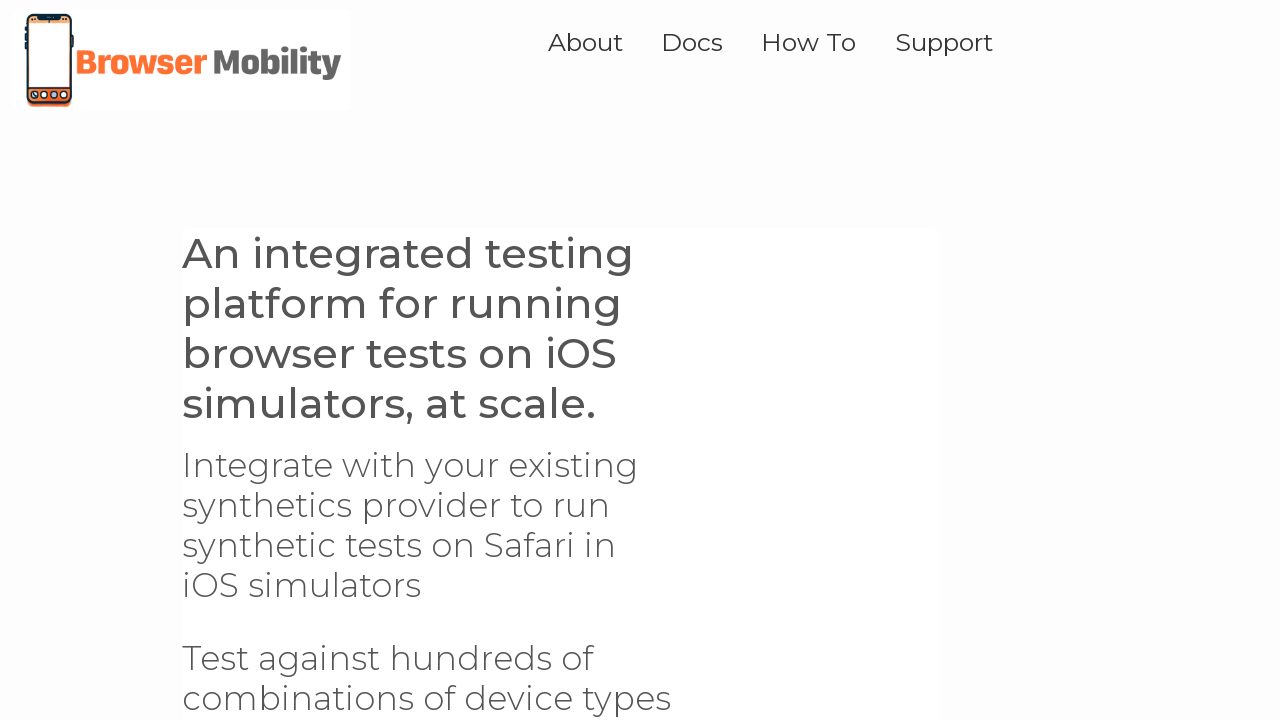

Clicked on Docs link in navigation at (692, 42) on text=Docs
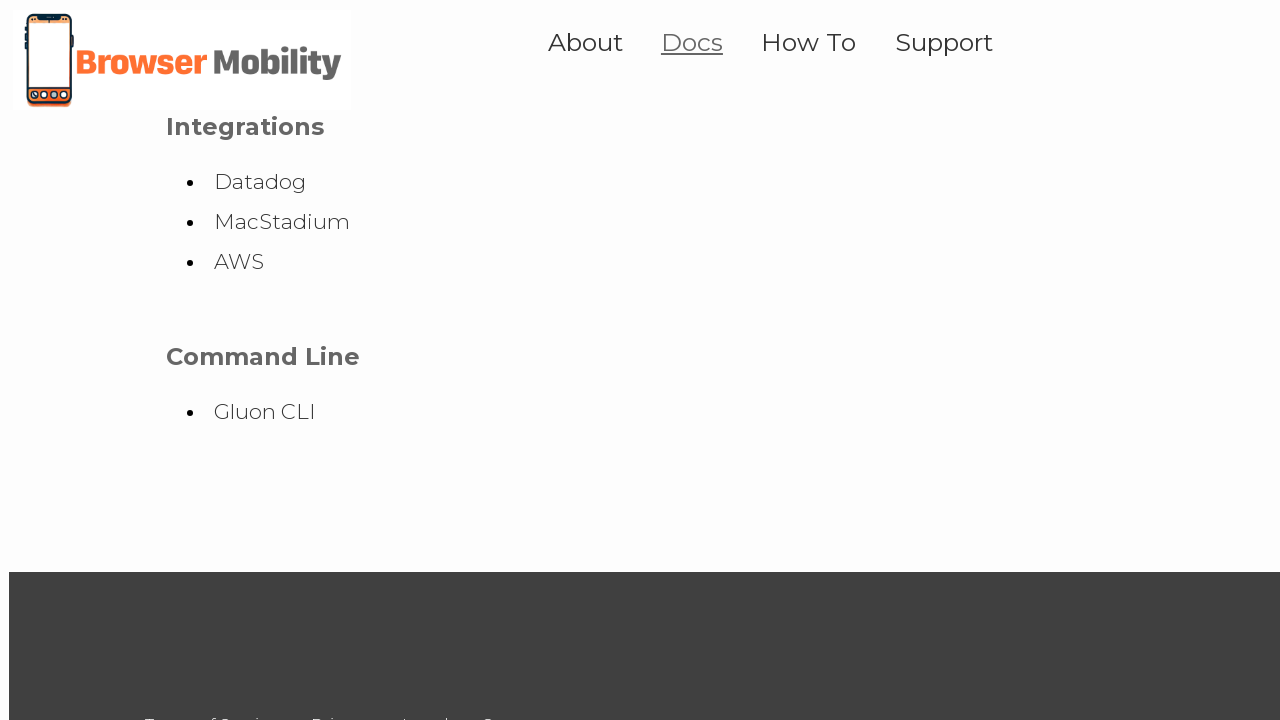

Docs page loaded successfully
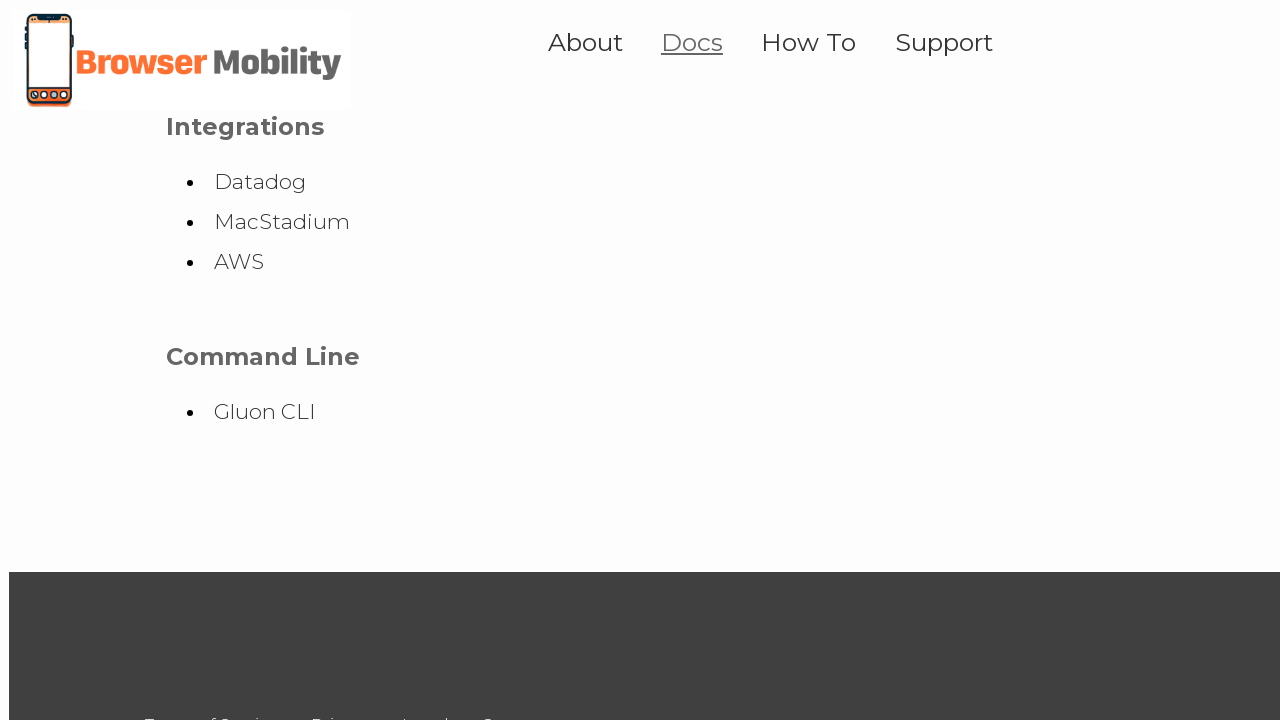

Clicked on MacStadium integration link in docs at (282, 222) on text=MacStadium
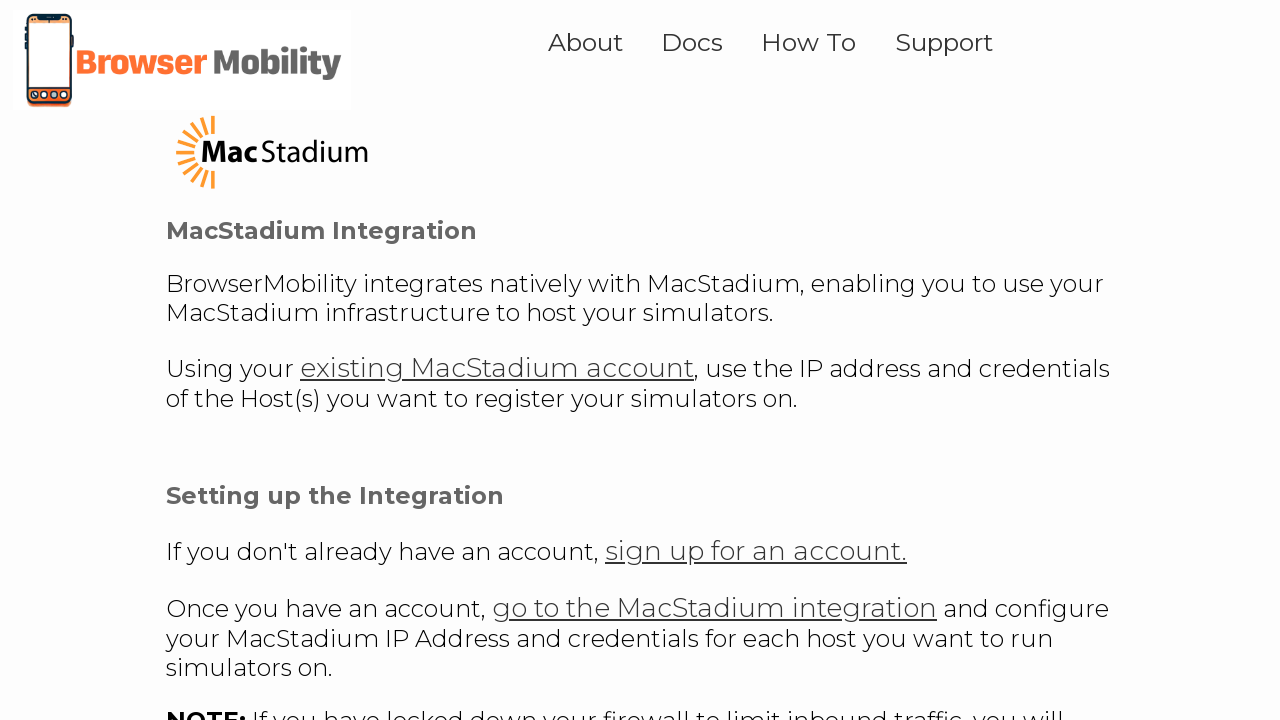

MacStadium integration documentation page loaded
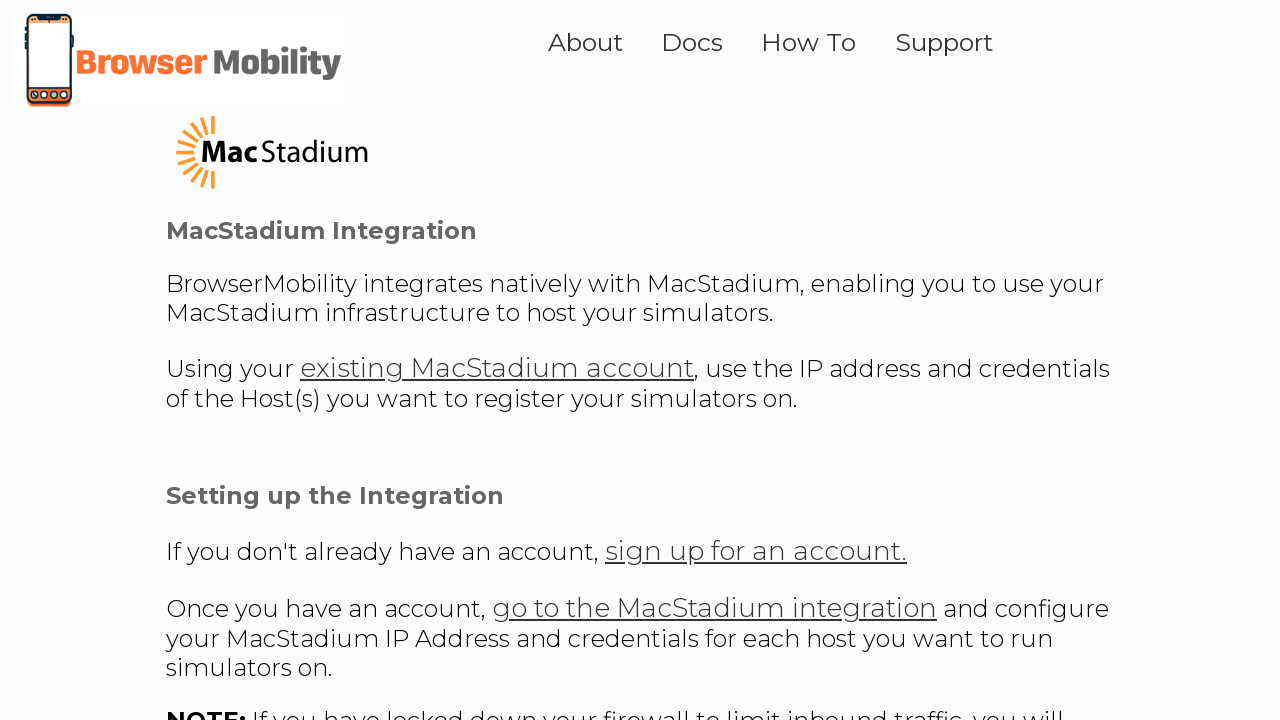

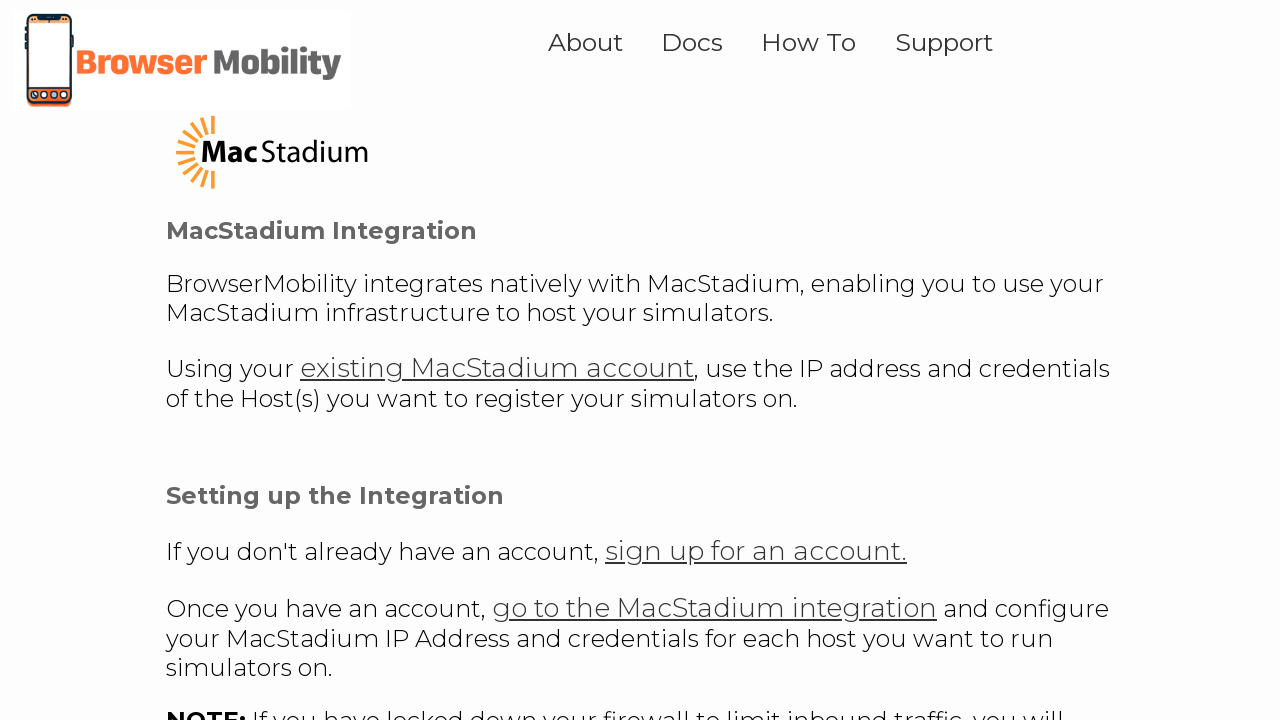